Tests that the Forgot Password link is visible on the OrangeHRM login page by waiting for the element to appear.

Starting URL: https://opensource-demo.orangehrmlive.com/web/index.php/auth/login

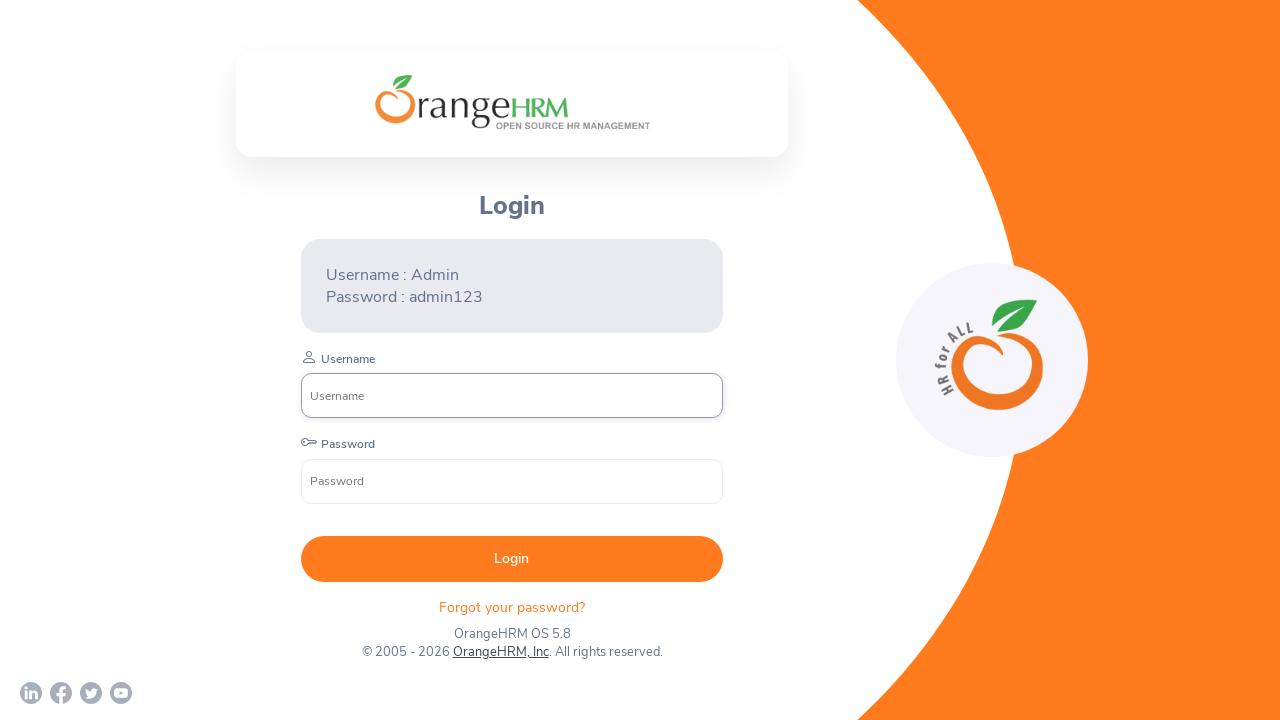

Waited for Forgot Password link to be visible on OrangeHRM login page
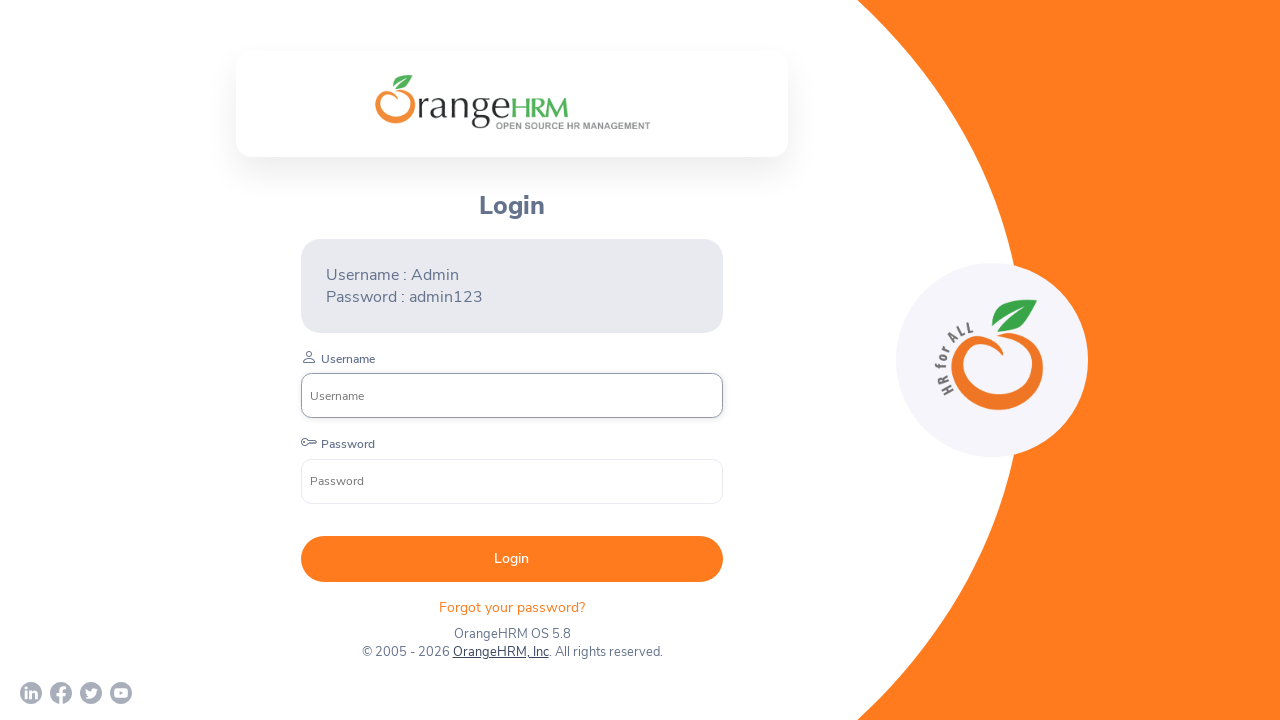

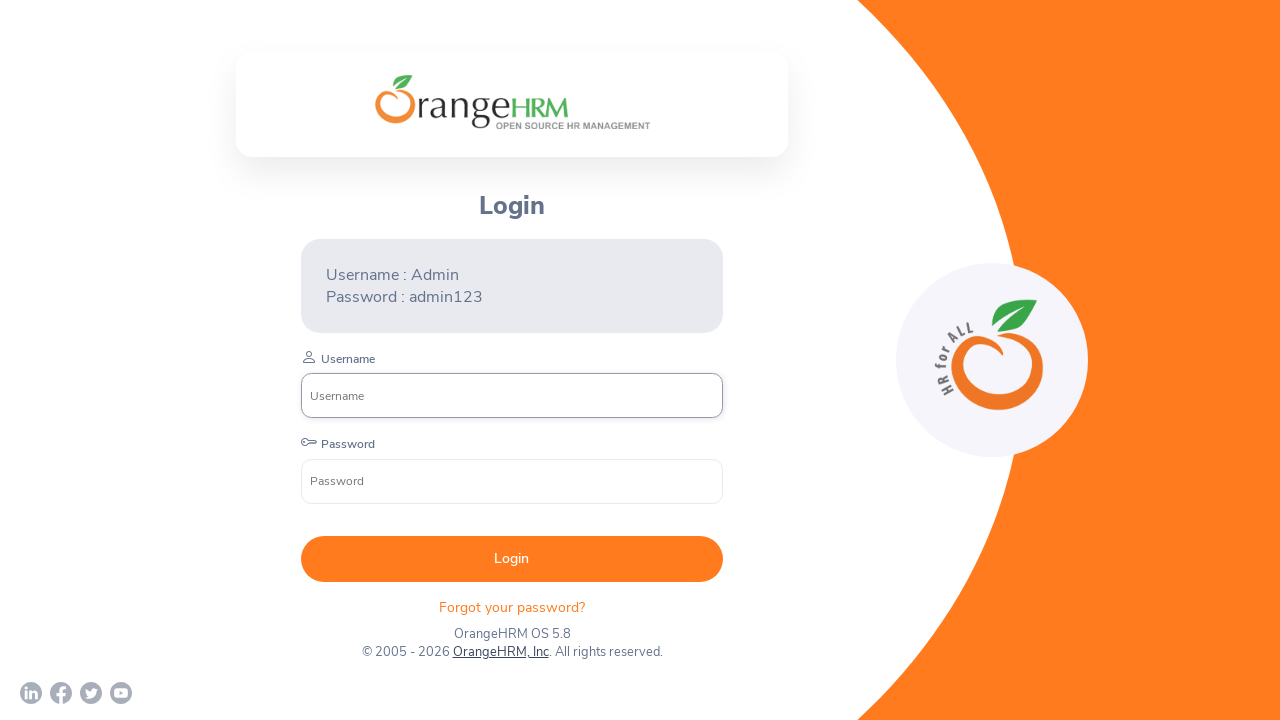